Navigates to the Demoblaze website, counts links and images on the page, and clicks on a product link

Starting URL: https://www.demoblaze.com/index.html

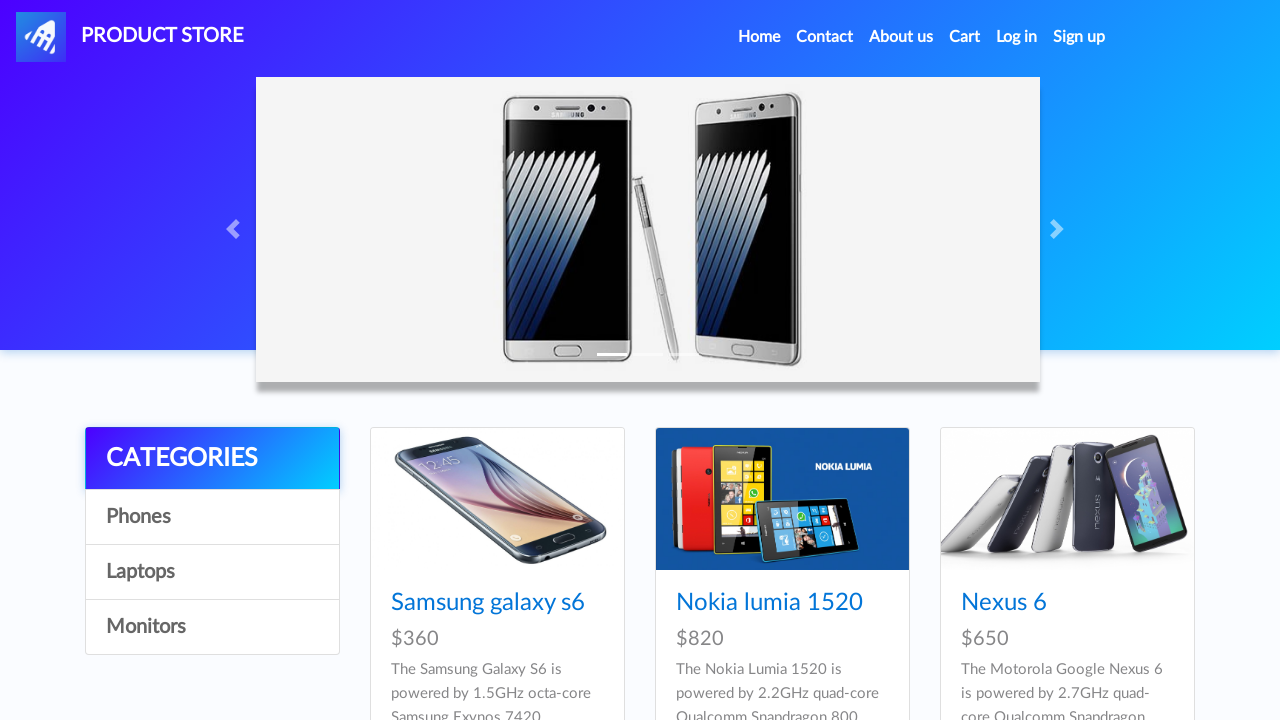

Waited for page to load completely (networkidle state)
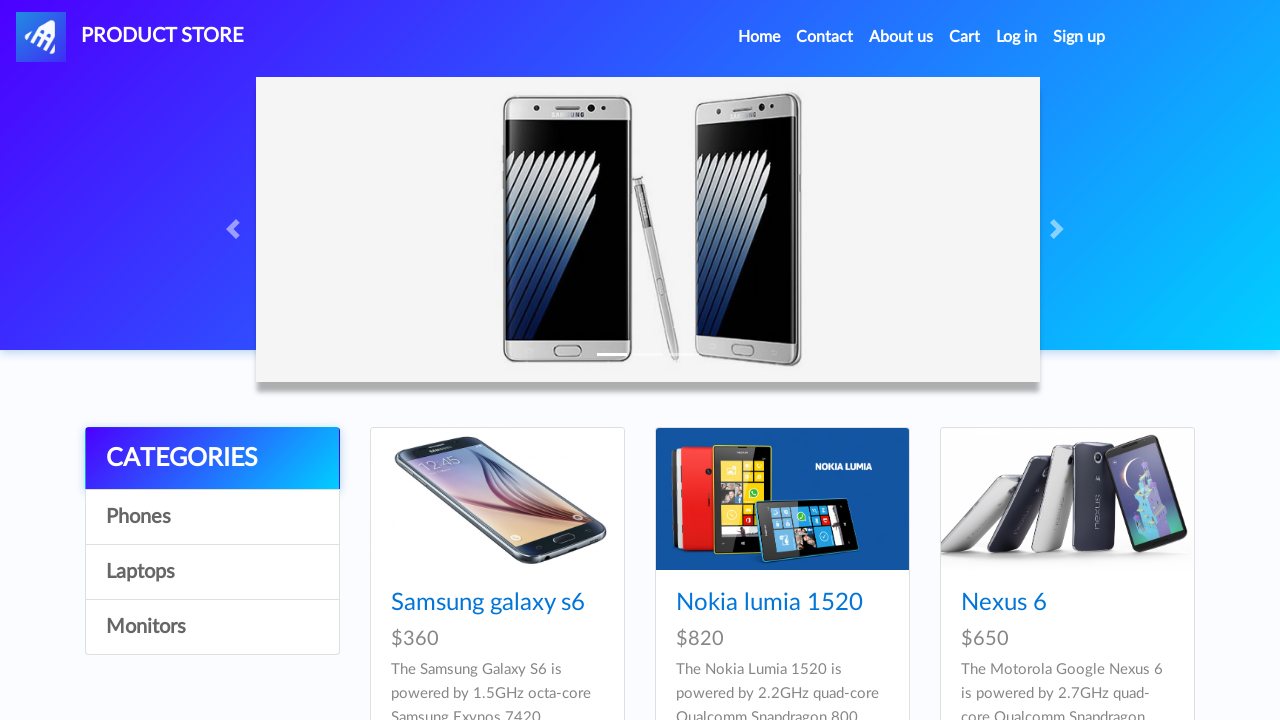

Retrieved all links on the page - Total: 33
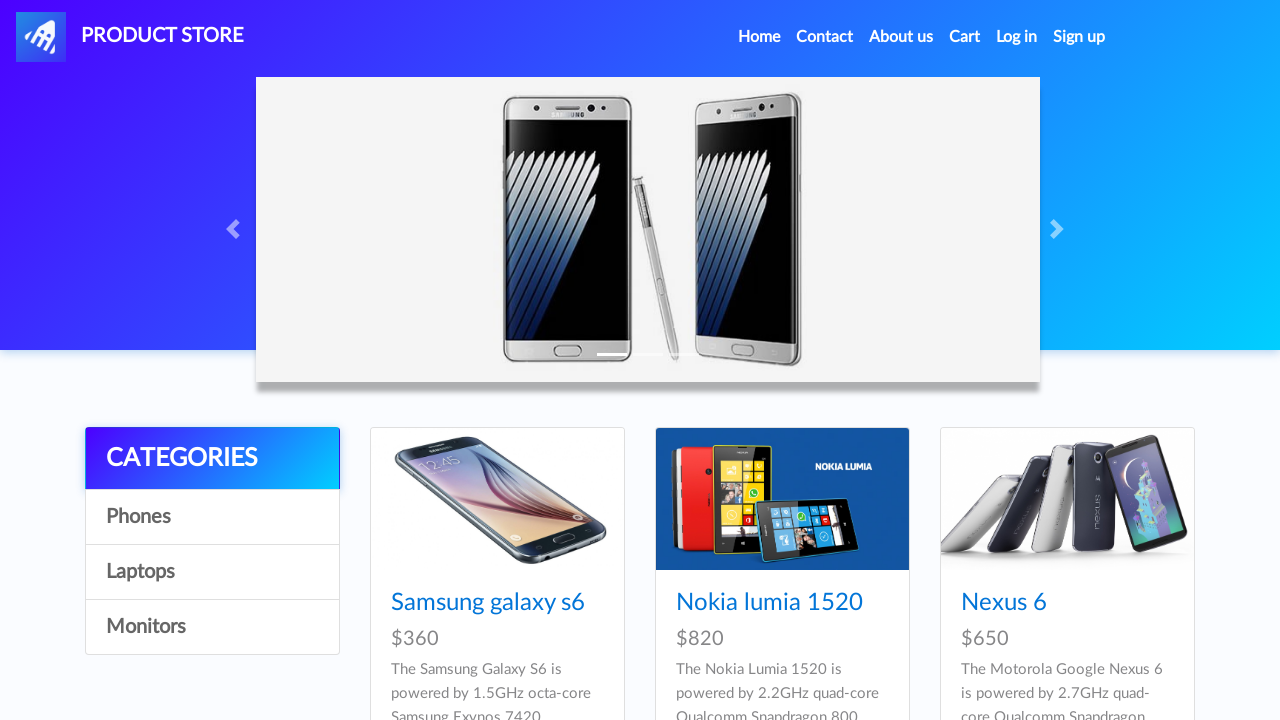

Retrieved all images on the page - Total: 14
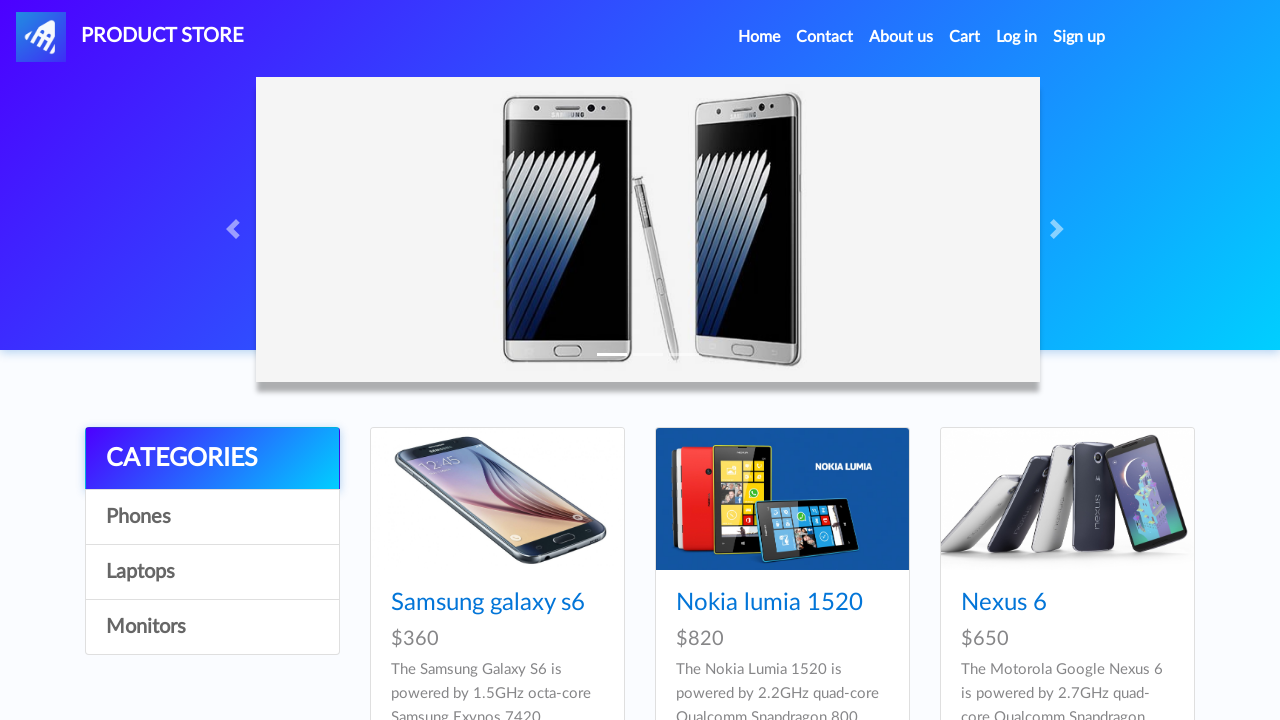

Clicked on Samsung galaxy s6 product link at (488, 603) on a:text("Samsung galaxy s6")
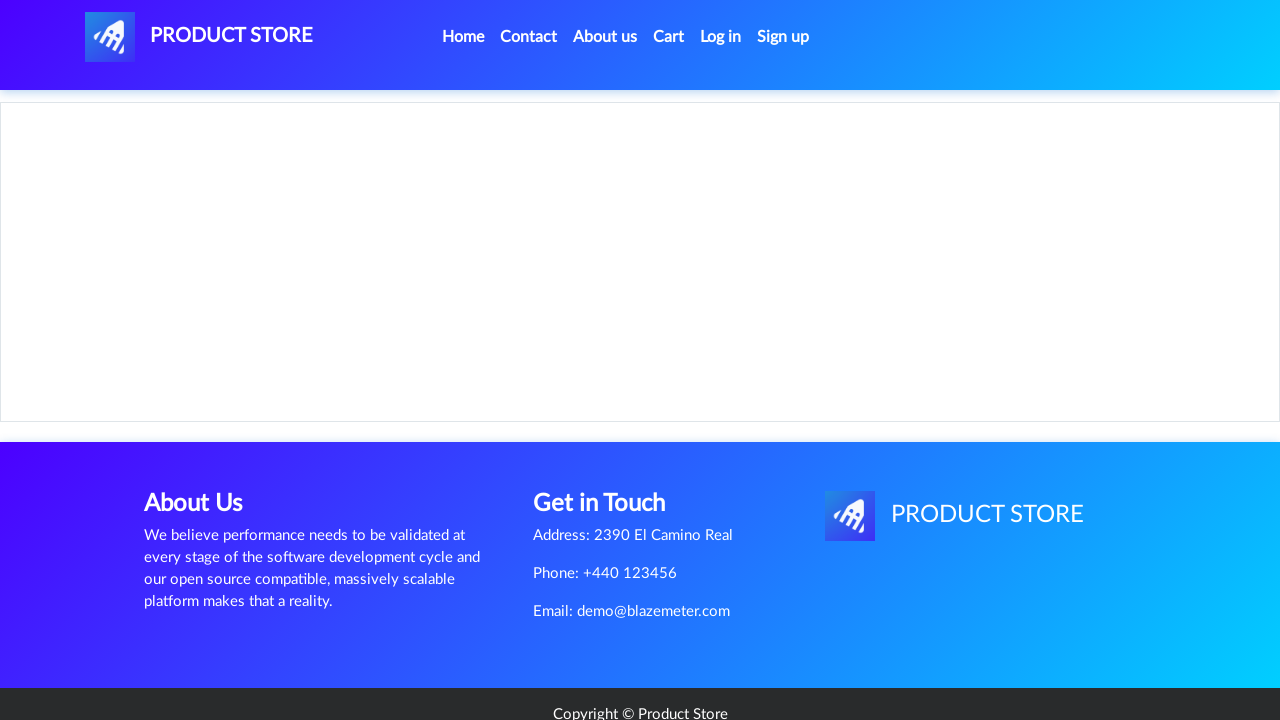

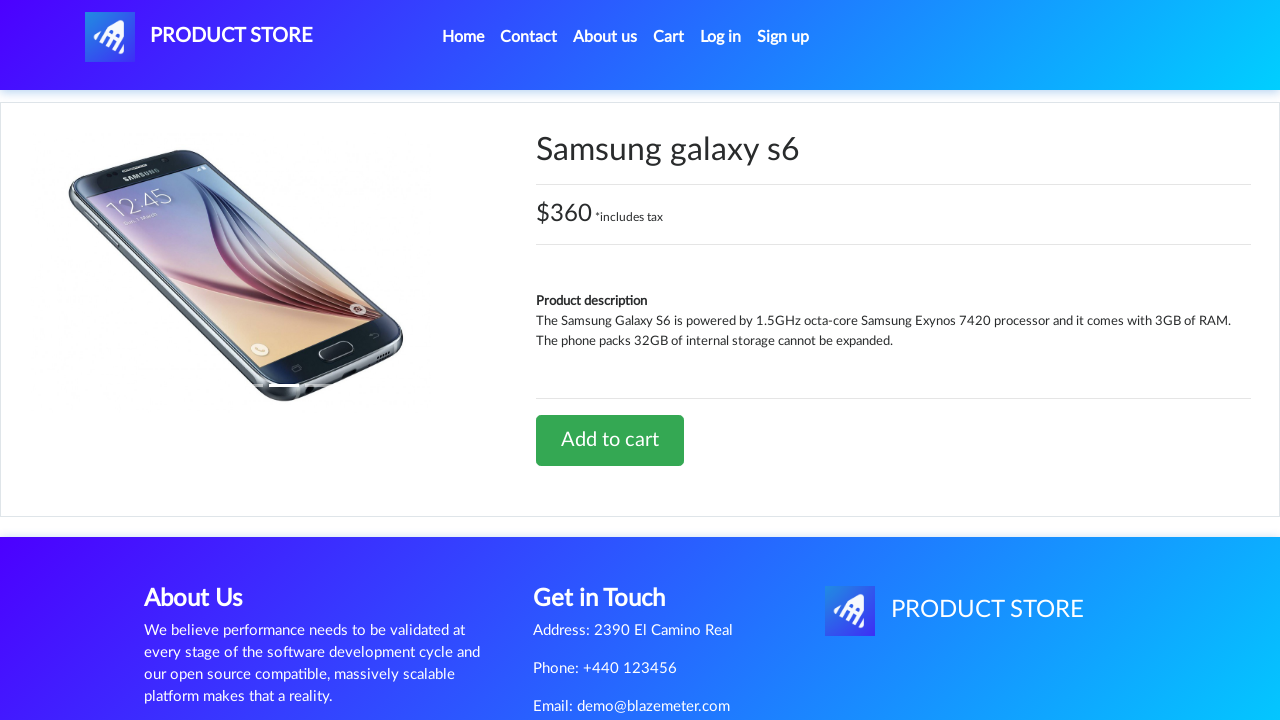